Verifies that the page title matches the expected value "Sign up for Square"

Starting URL: https://squareup.com/signup/us?lang_code=en-us&v=online-store

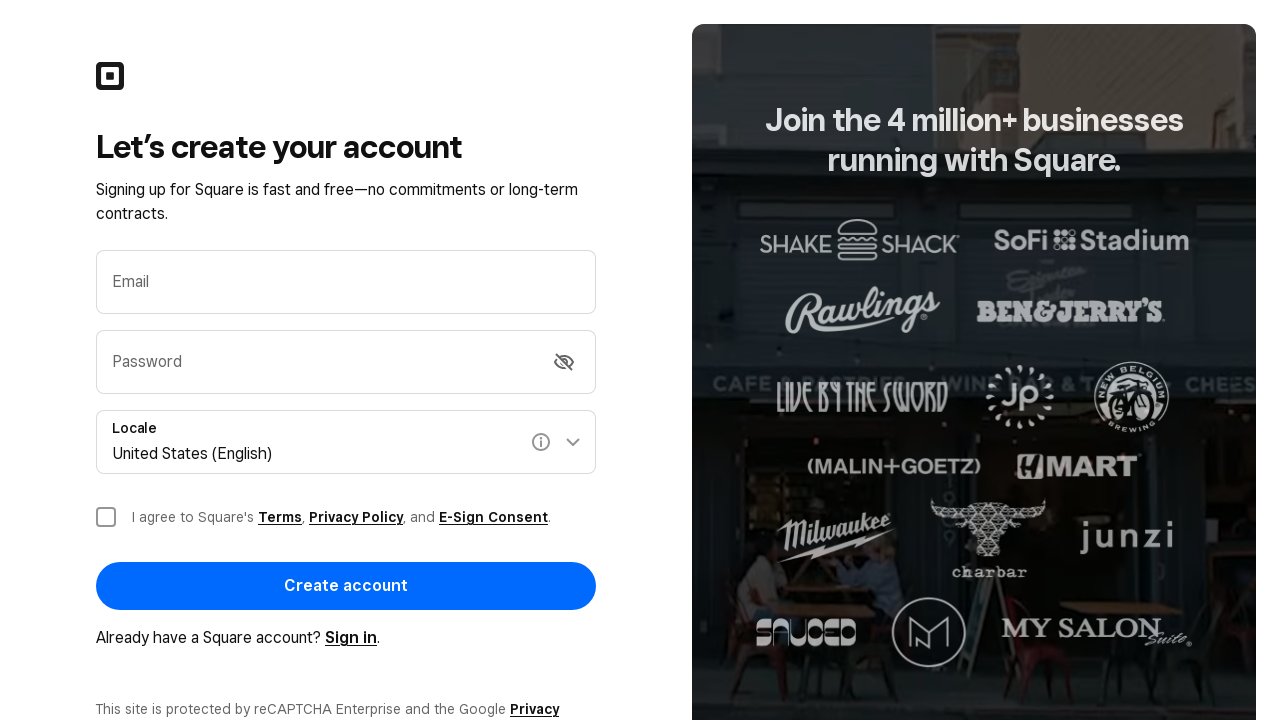

Retrieved page title
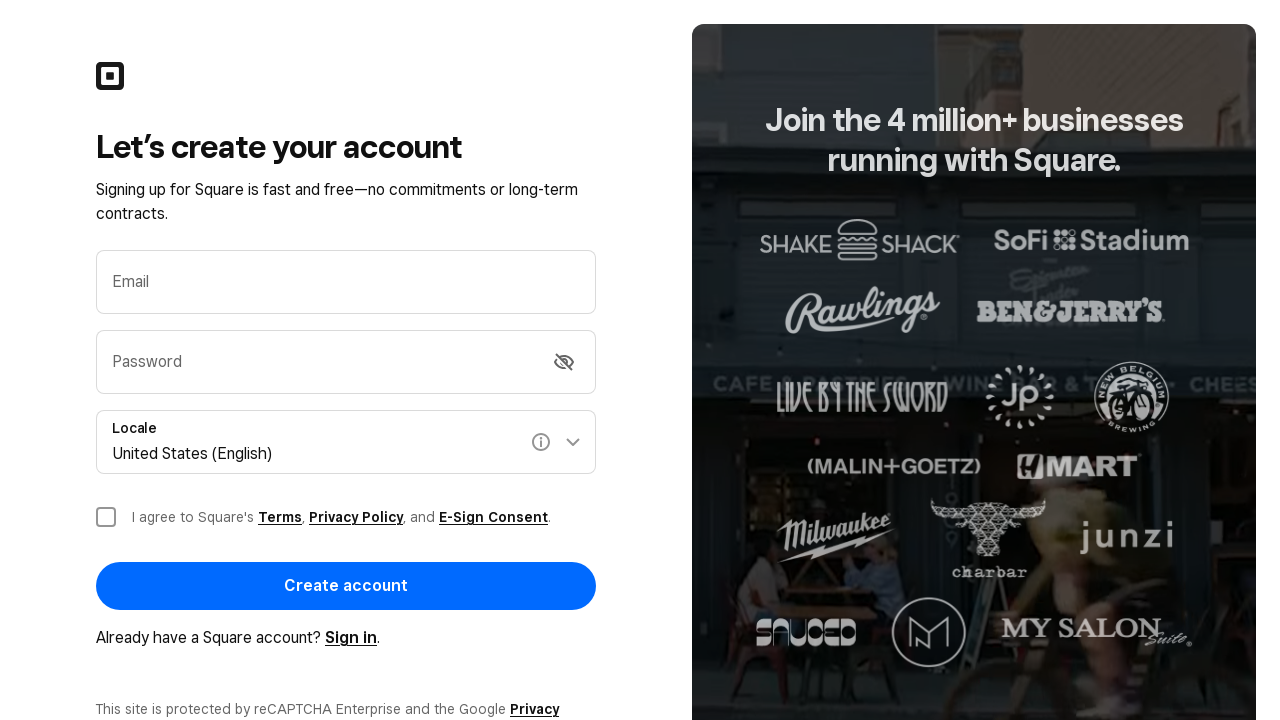

Verified page title matches expected value 'Sign up for Square'
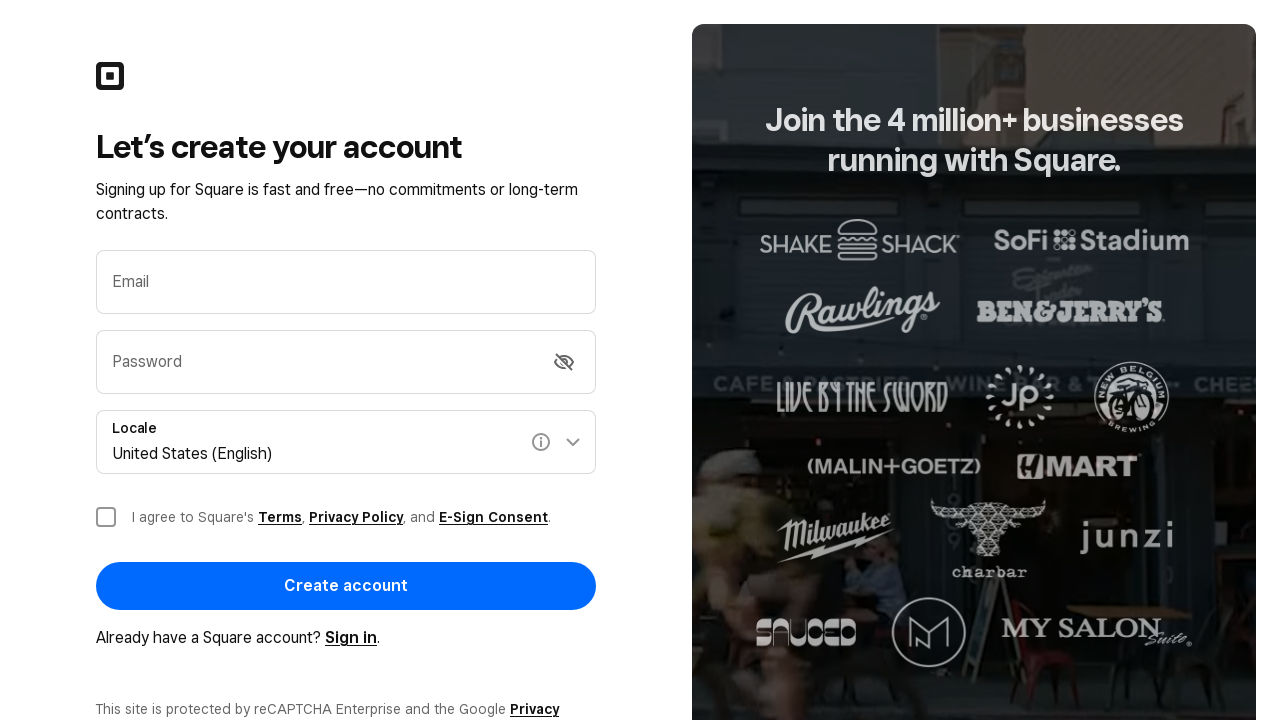

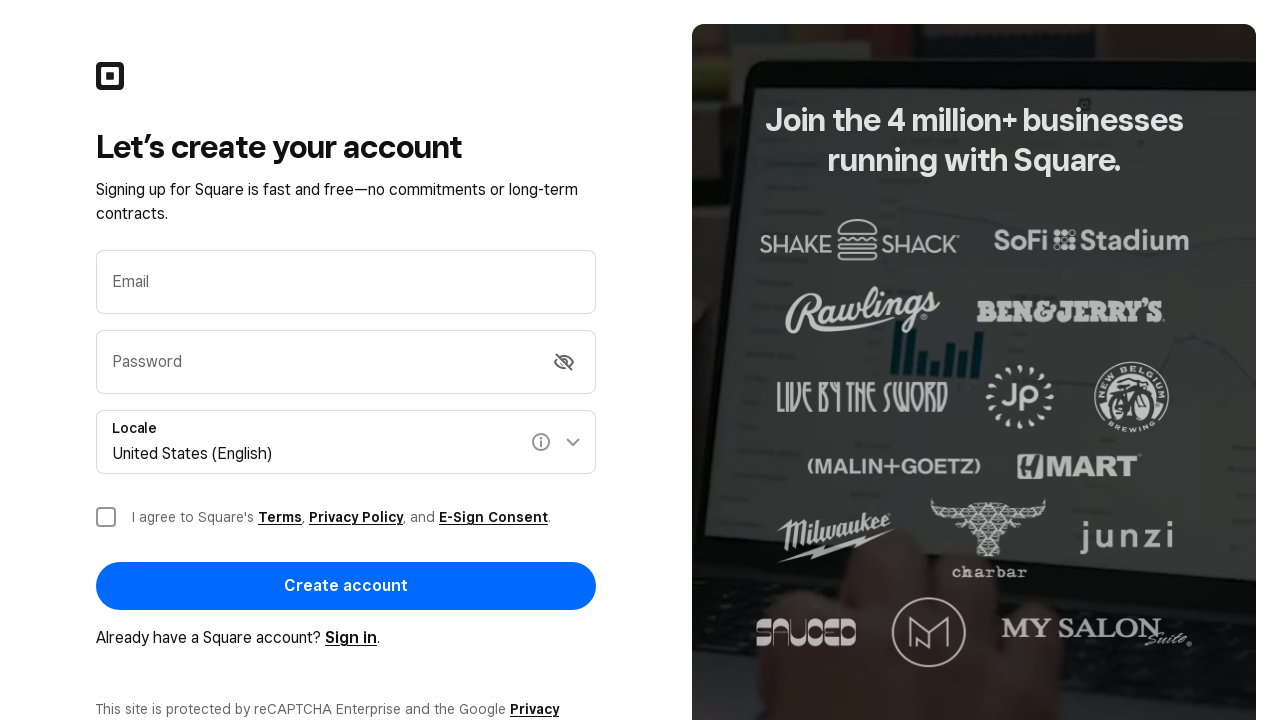